Tests window handling by clicking on SpiceJet Axis Bank Credit Card link, switching to the new window, clicking on Flights link, then switching back to parent window

Starting URL: https://www.spicejet.com/

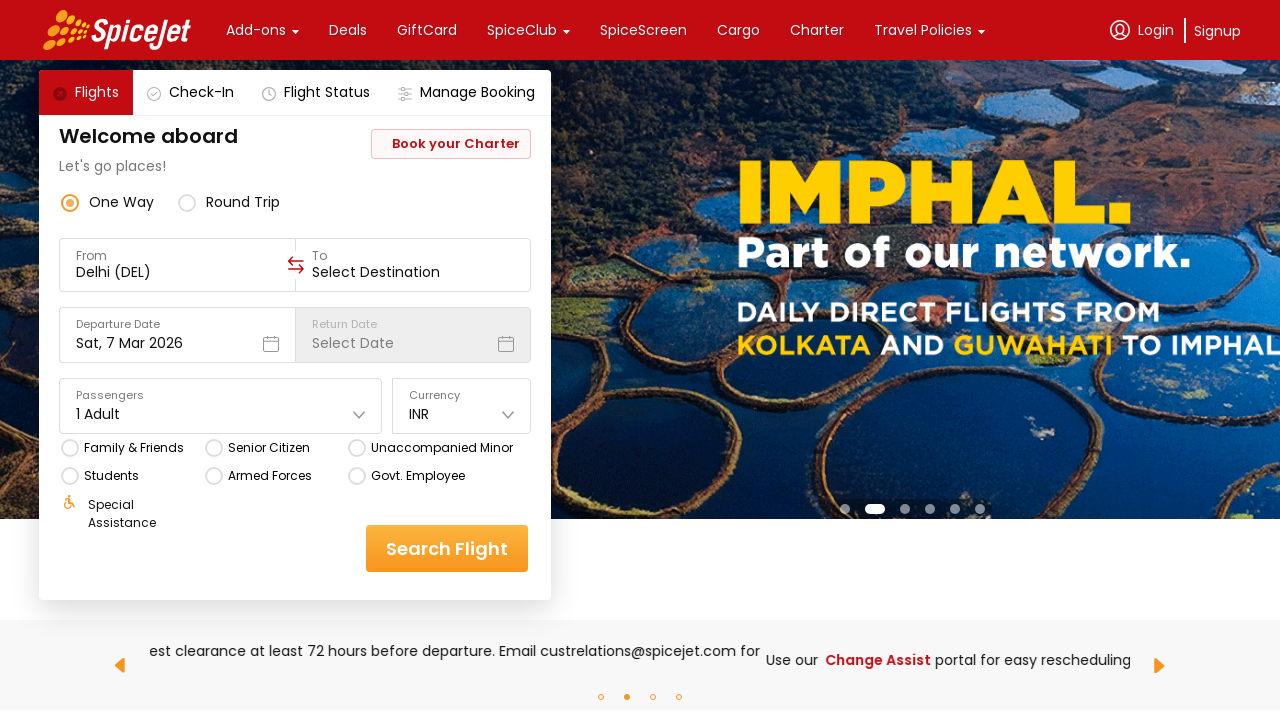

Clicked on SpiceJet Axis Bank Credit Card link to open new window at (660, 360) on xpath=//div[text()='SpiceJet Axis Bank Credit Card']
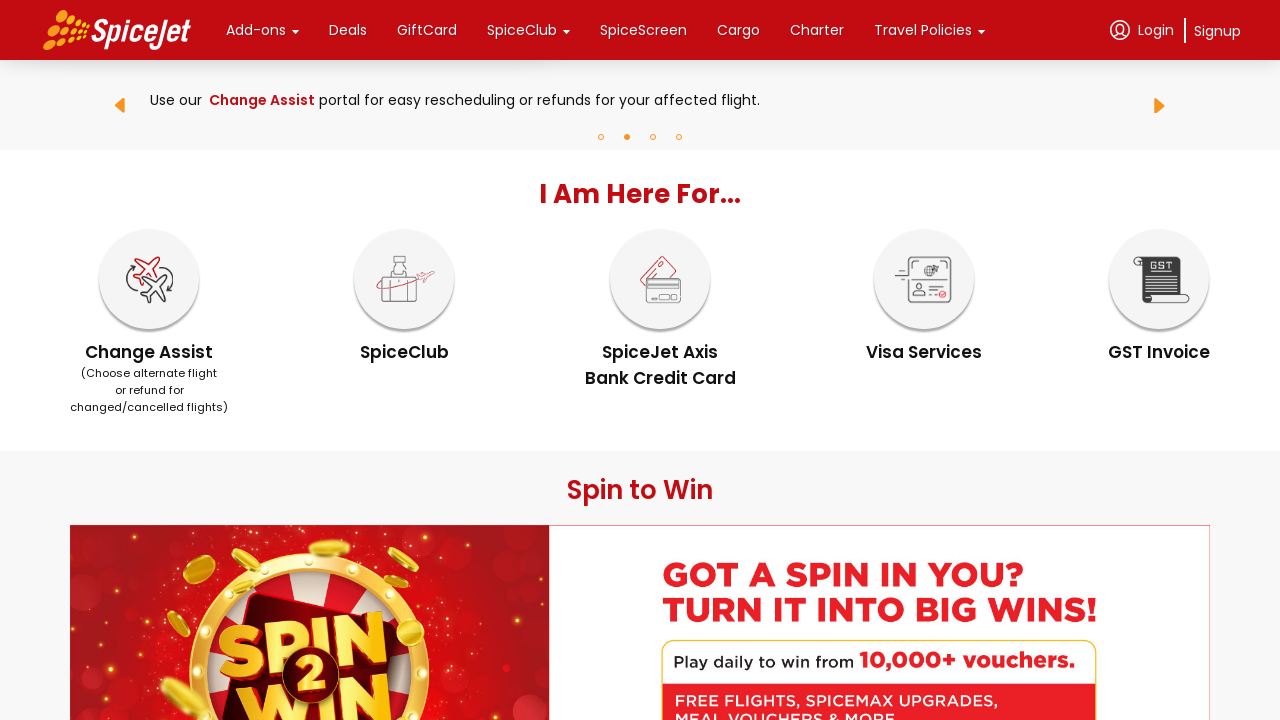

Child window opened and page load state completed
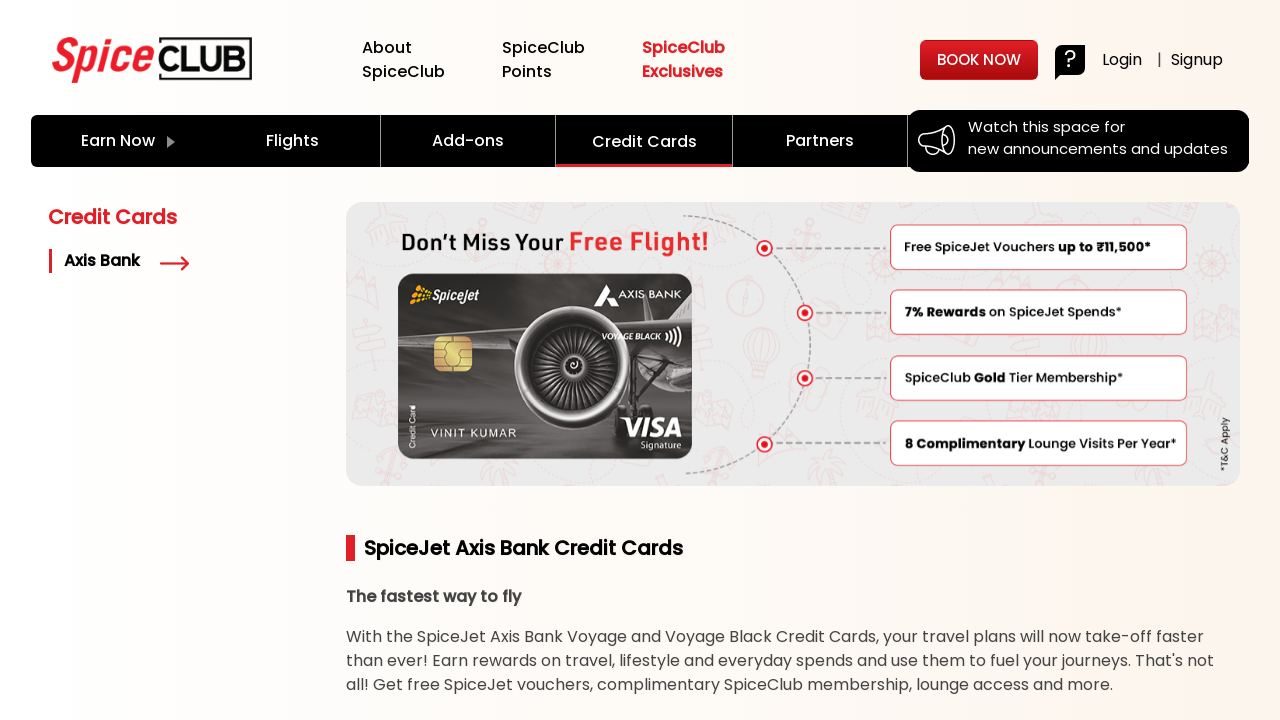

Clicked on Flights link in child window at (293, 141) on (//a[contains(text(),'Flights')])[2]
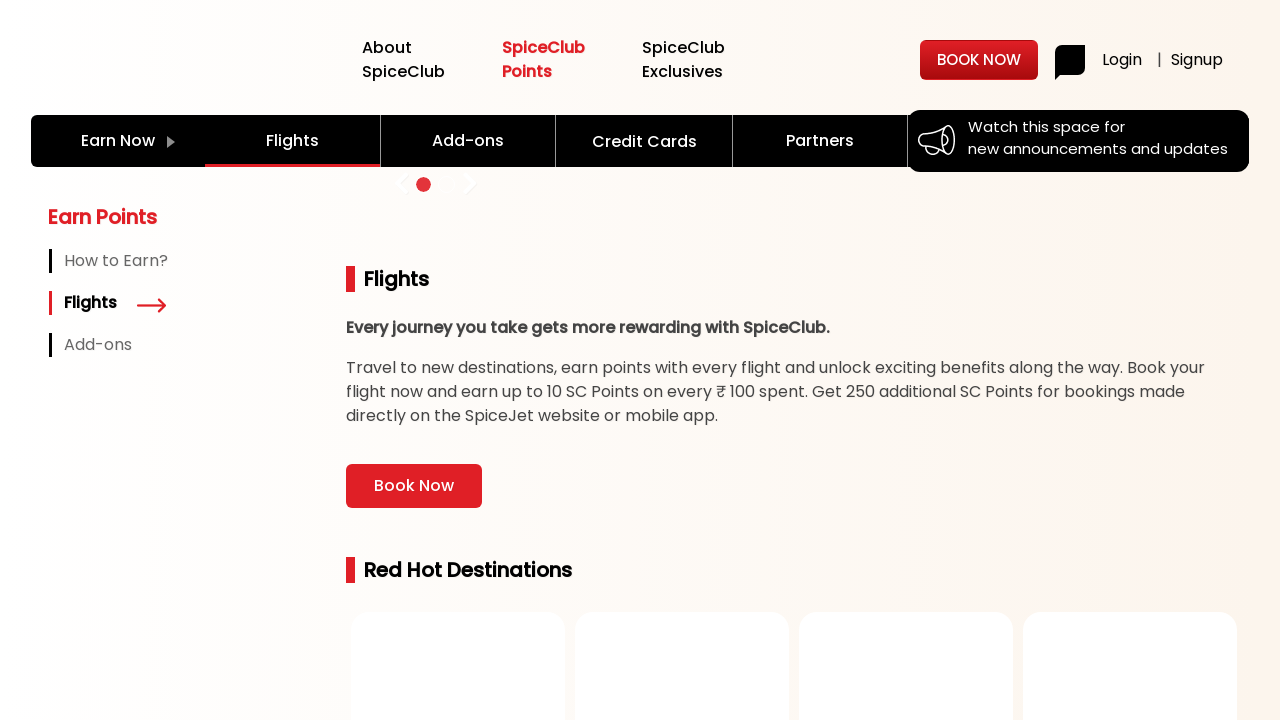

Switched back to parent window
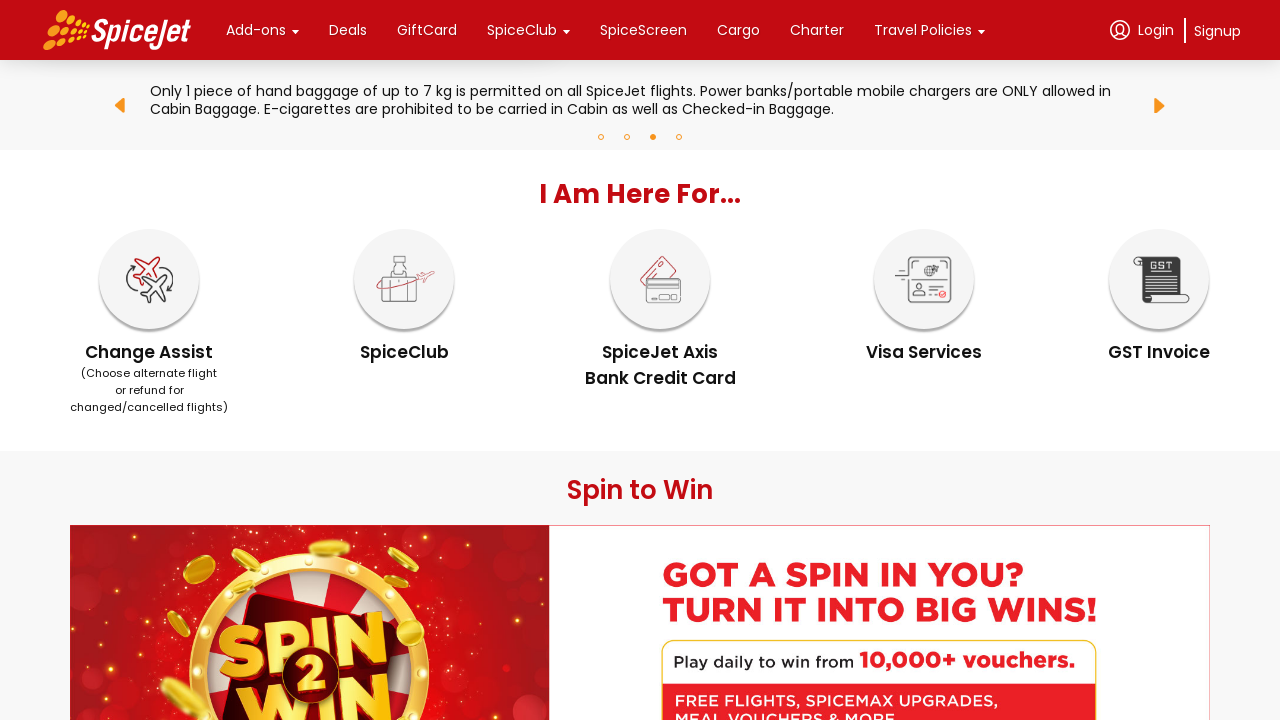

Clicked on SpiceScreen link in parent window at (643, 30) on xpath=//div[text()='SpiceScreen']
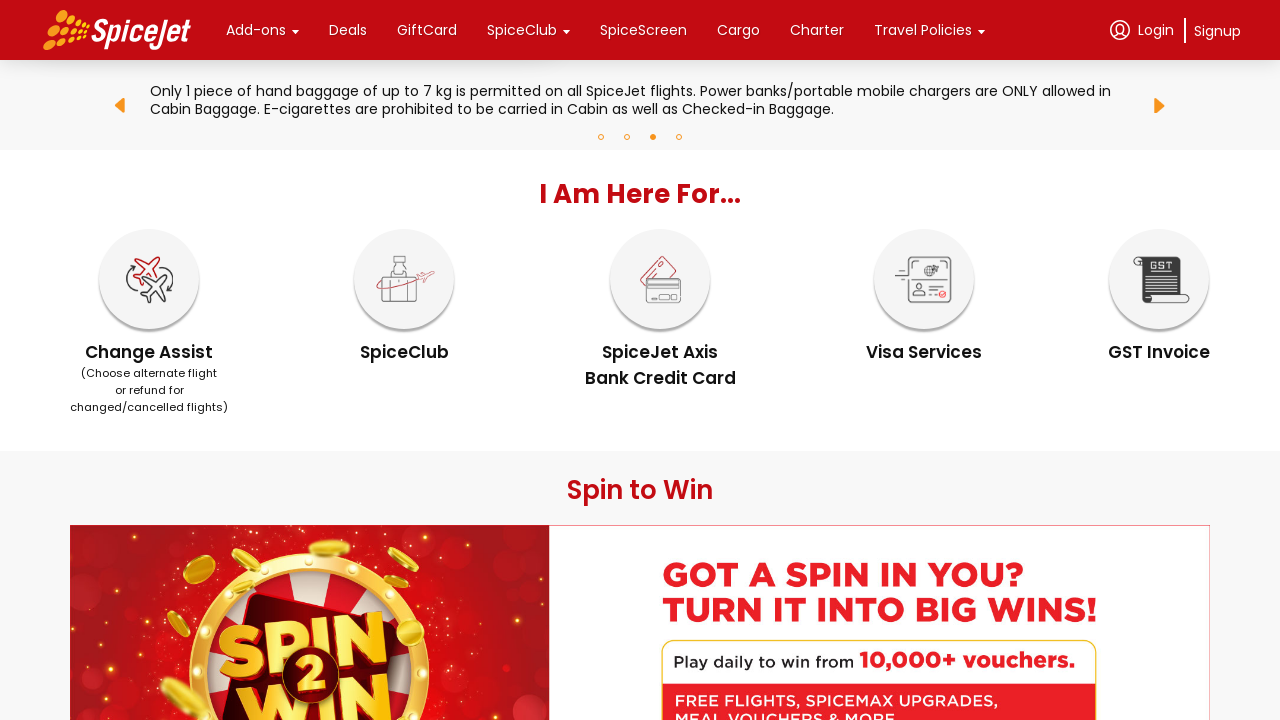

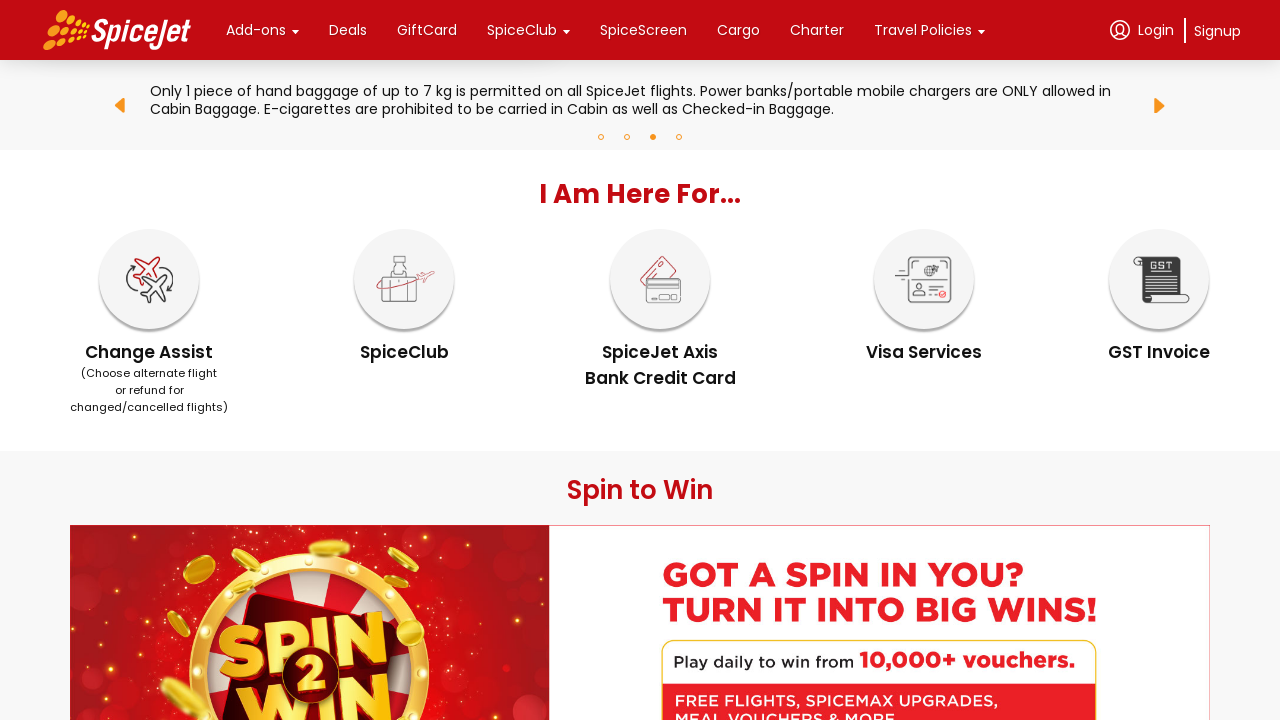